Tests the Indian Railways train search functionality by entering source and destination stations, disabling date selection, and retrieving the list of available trains

Starting URL: https://erail.in/

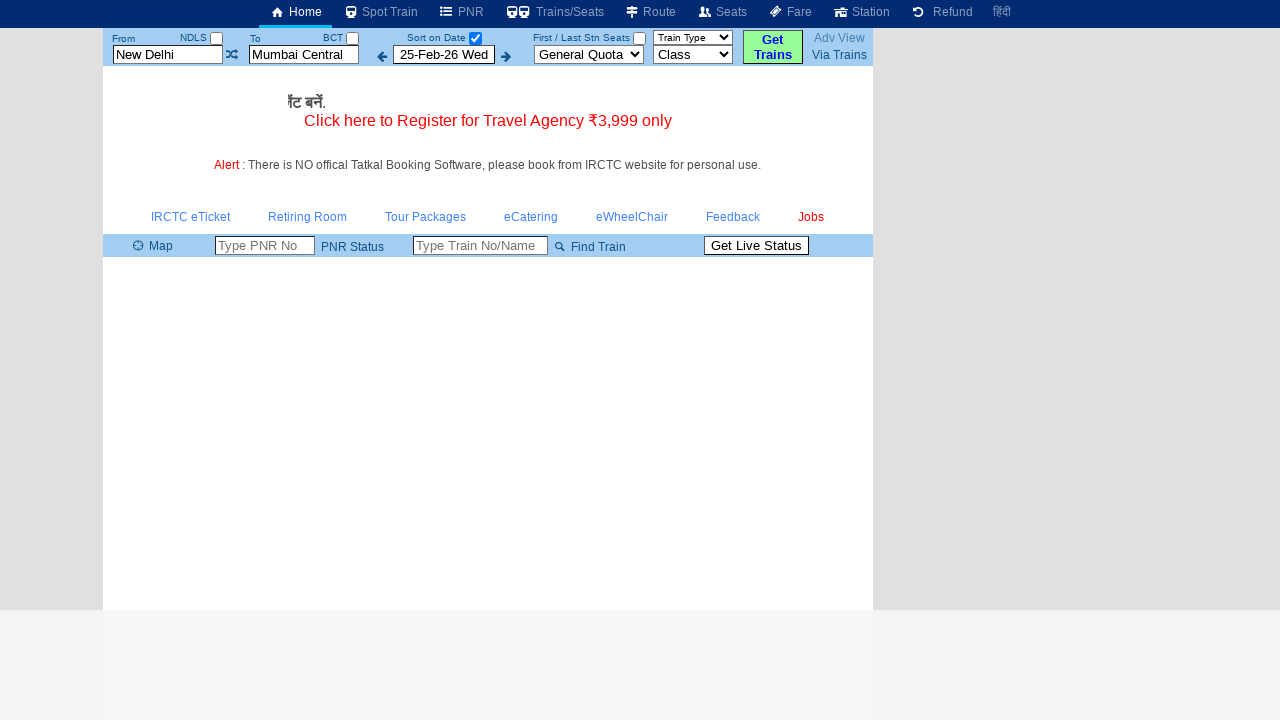

Cleared source station field on #txtStationFrom
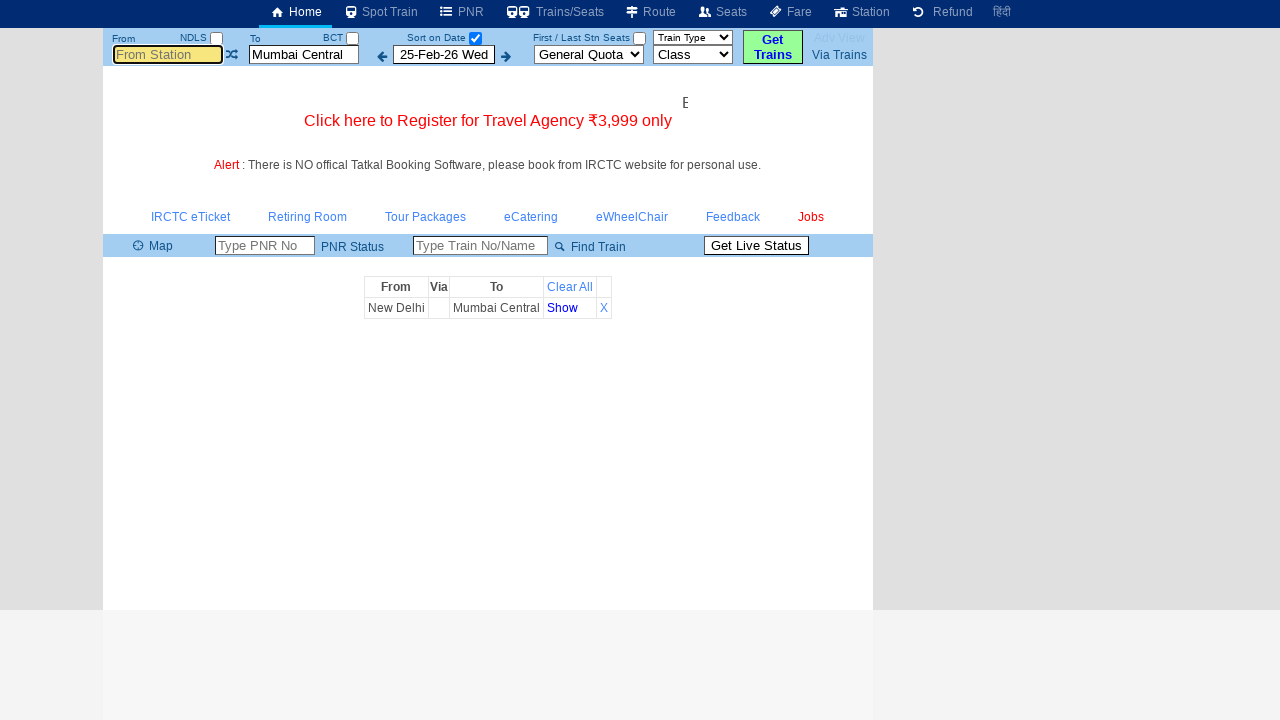

Entered 'MAS' as source station on #txtStationFrom
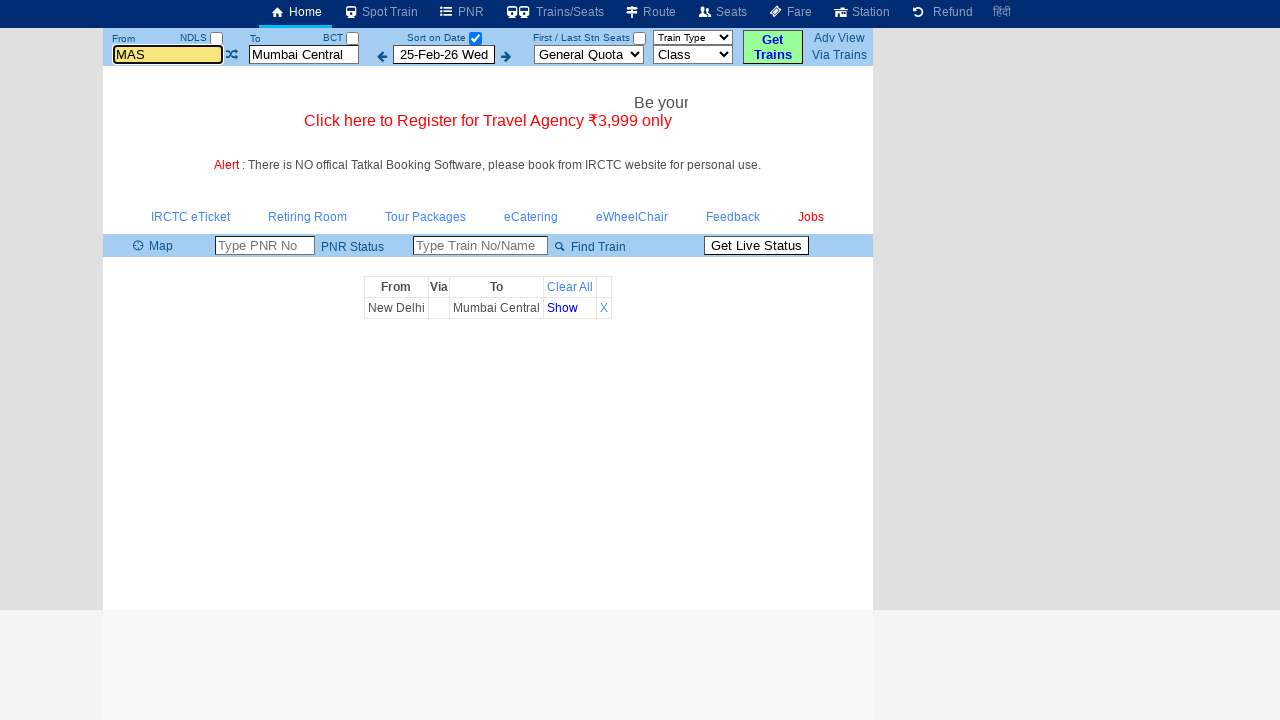

Pressed Enter to confirm source station on #txtStationFrom
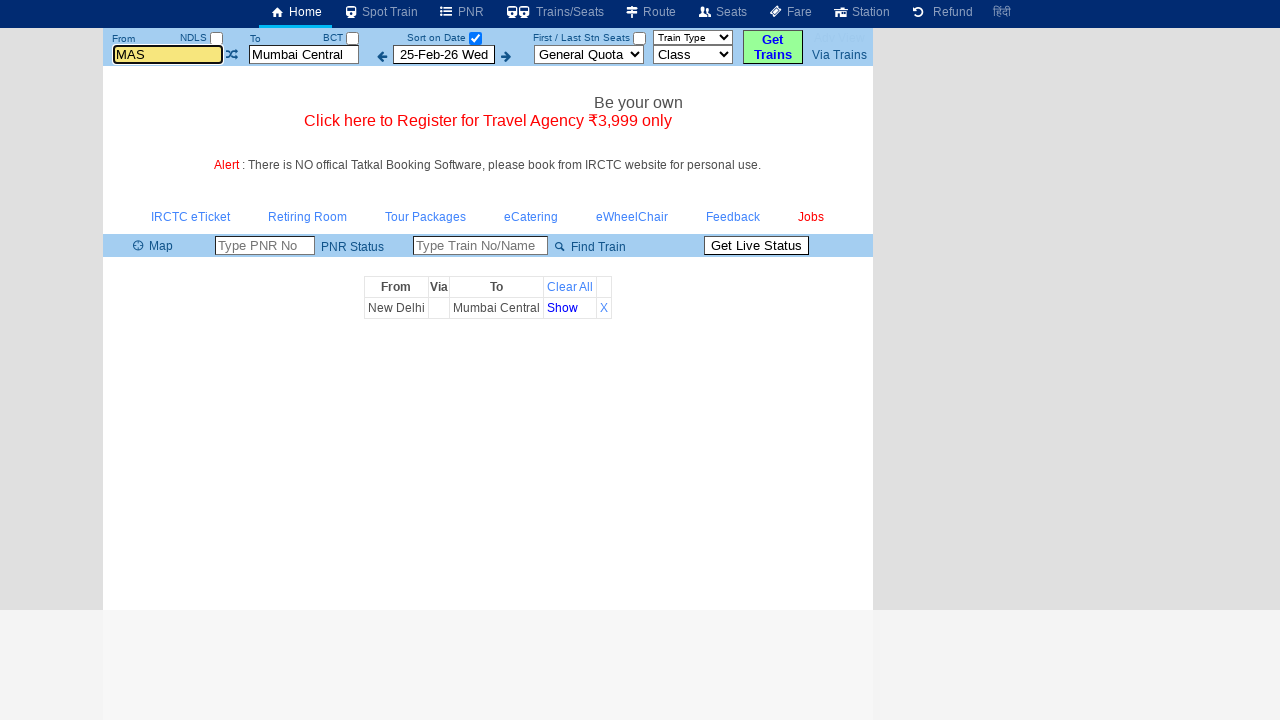

Cleared destination station field on #txtStationTo
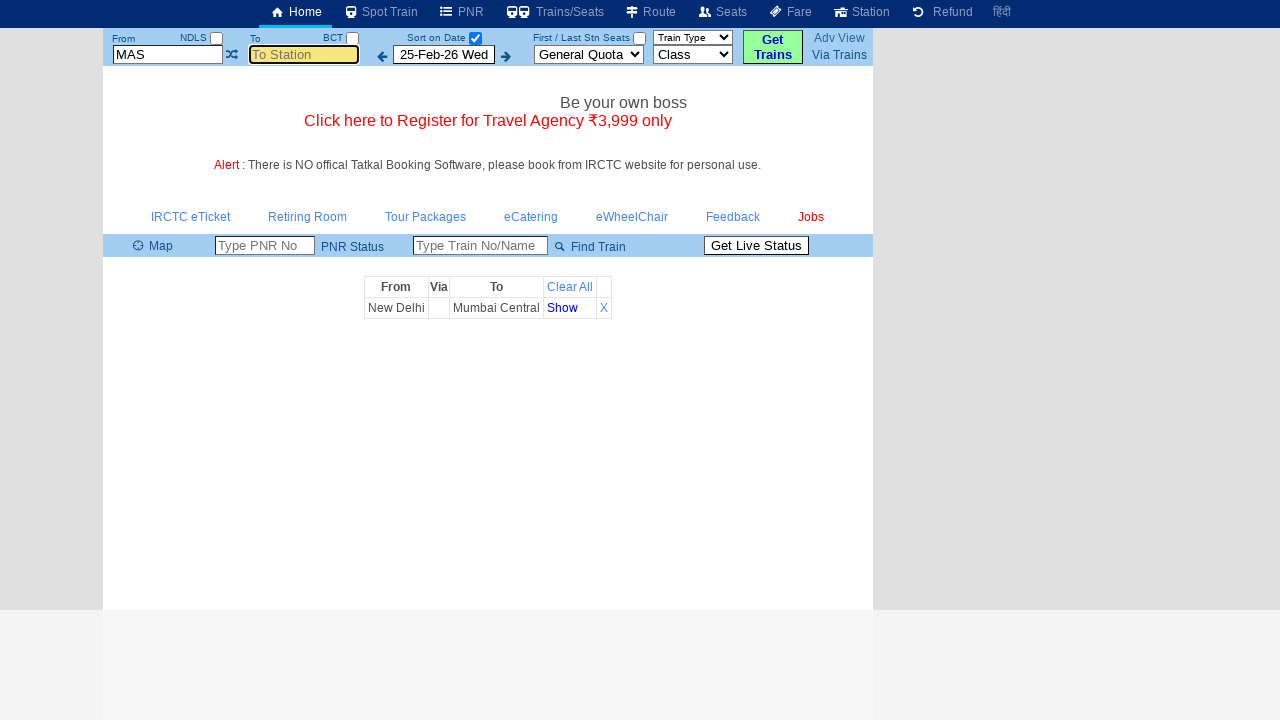

Entered 'MDU' as destination station on #txtStationTo
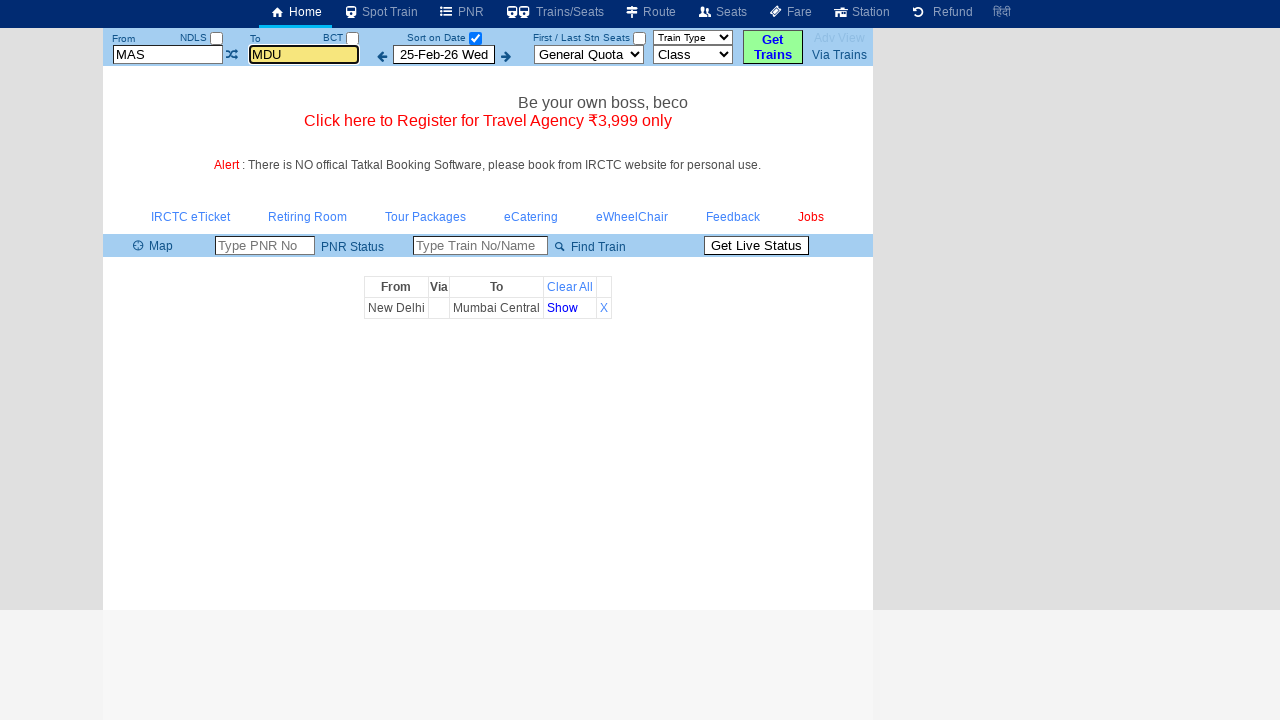

Pressed Enter to confirm destination station on #txtStationTo
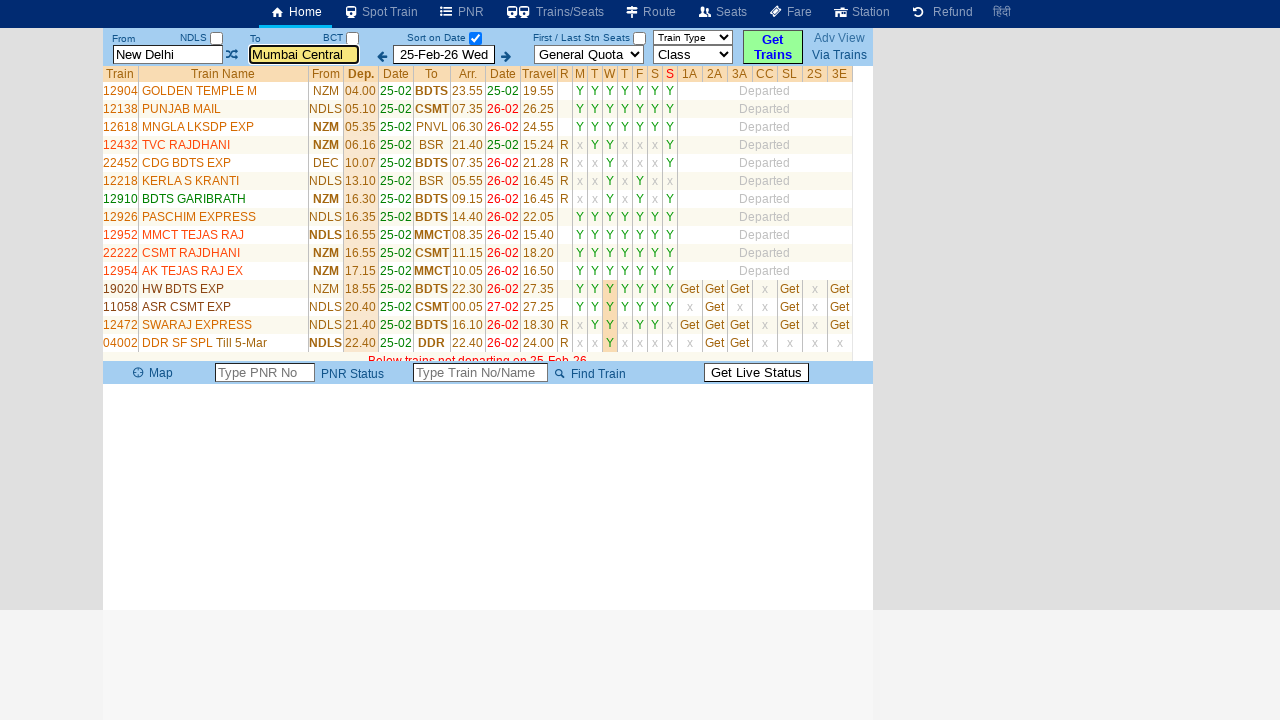

Unchecked the 'Sort on Date' checkbox at (475, 38) on #chkSelectDateOnly
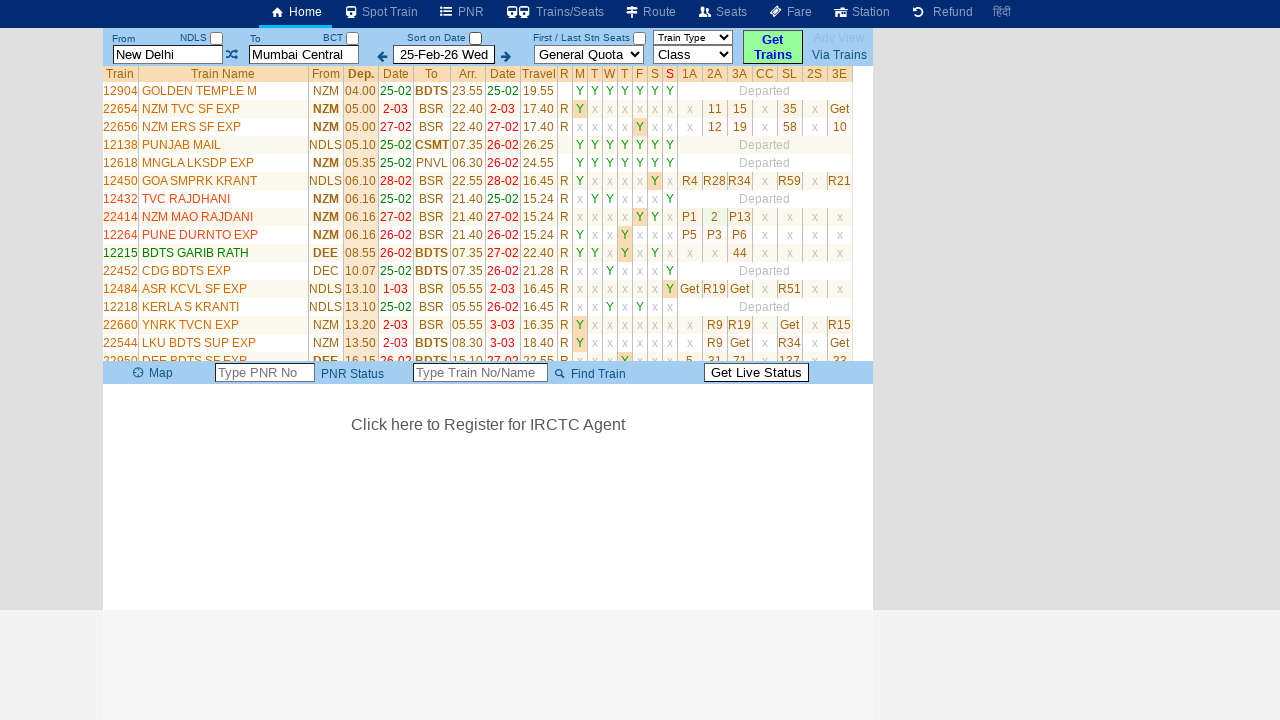

Clicked button to search for trains at (773, 47) on #buttonFromTo
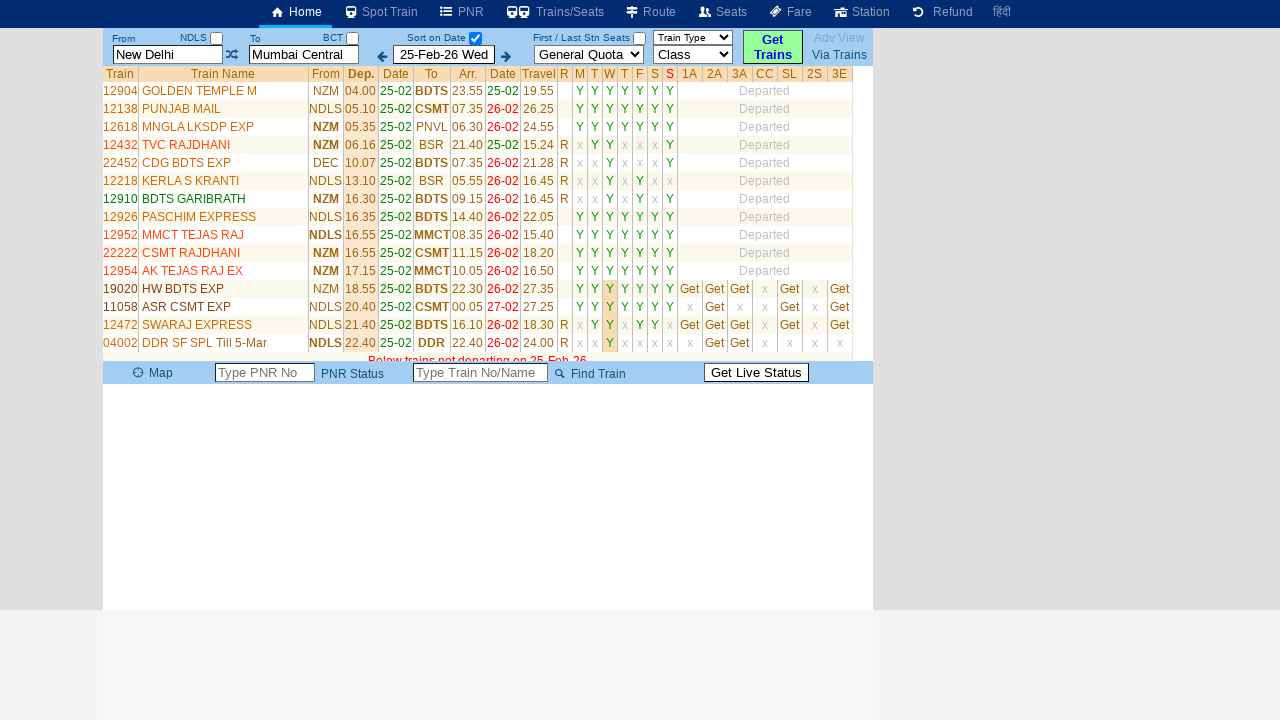

Train list loaded successfully
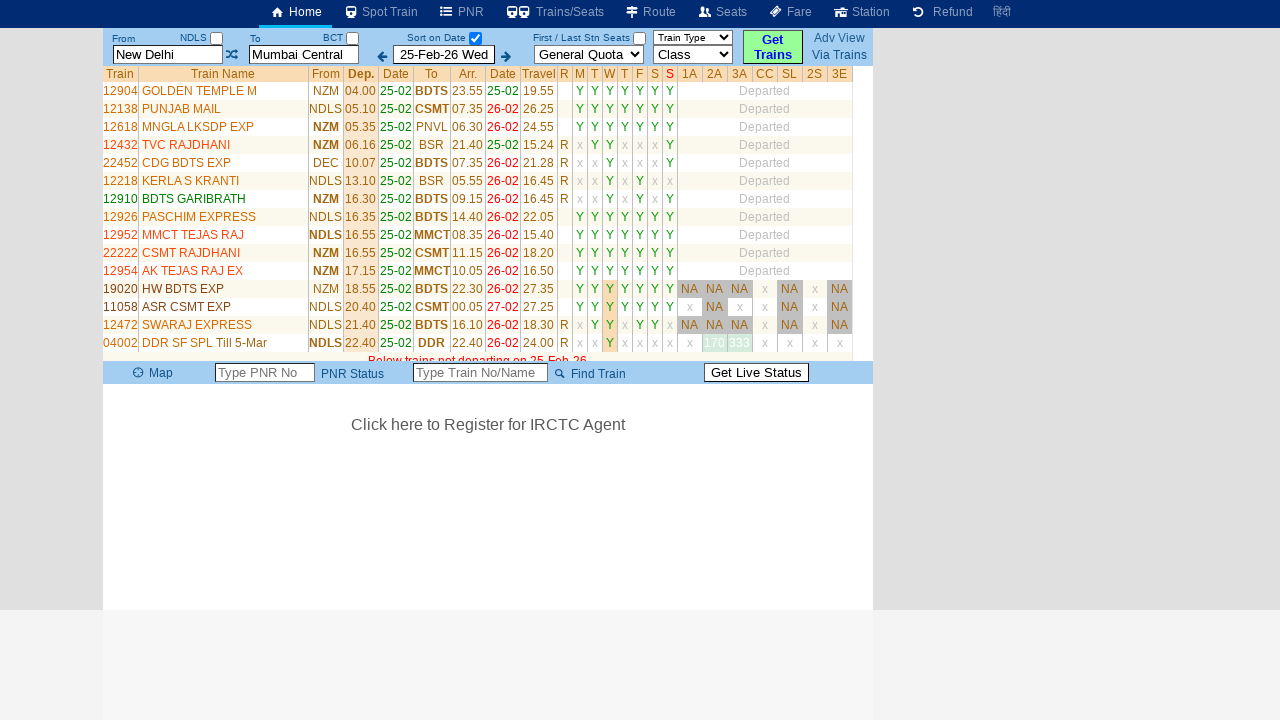

Retrieved list of available trains from search results
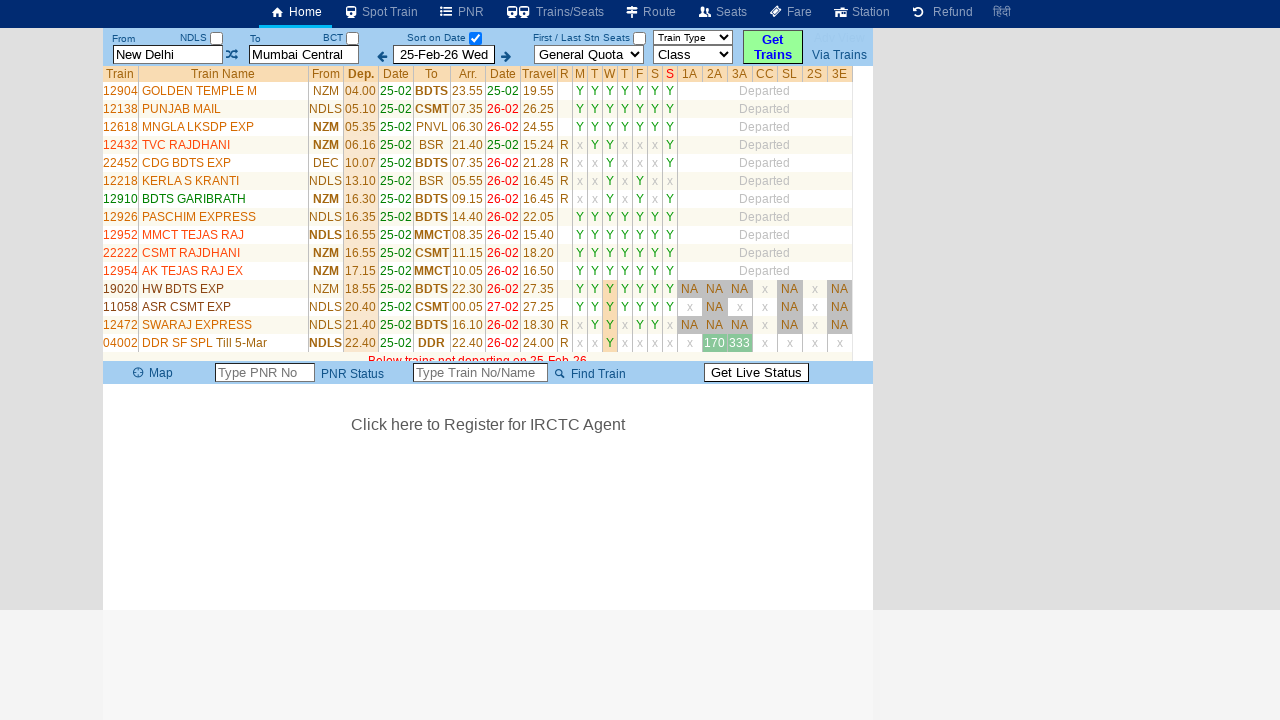

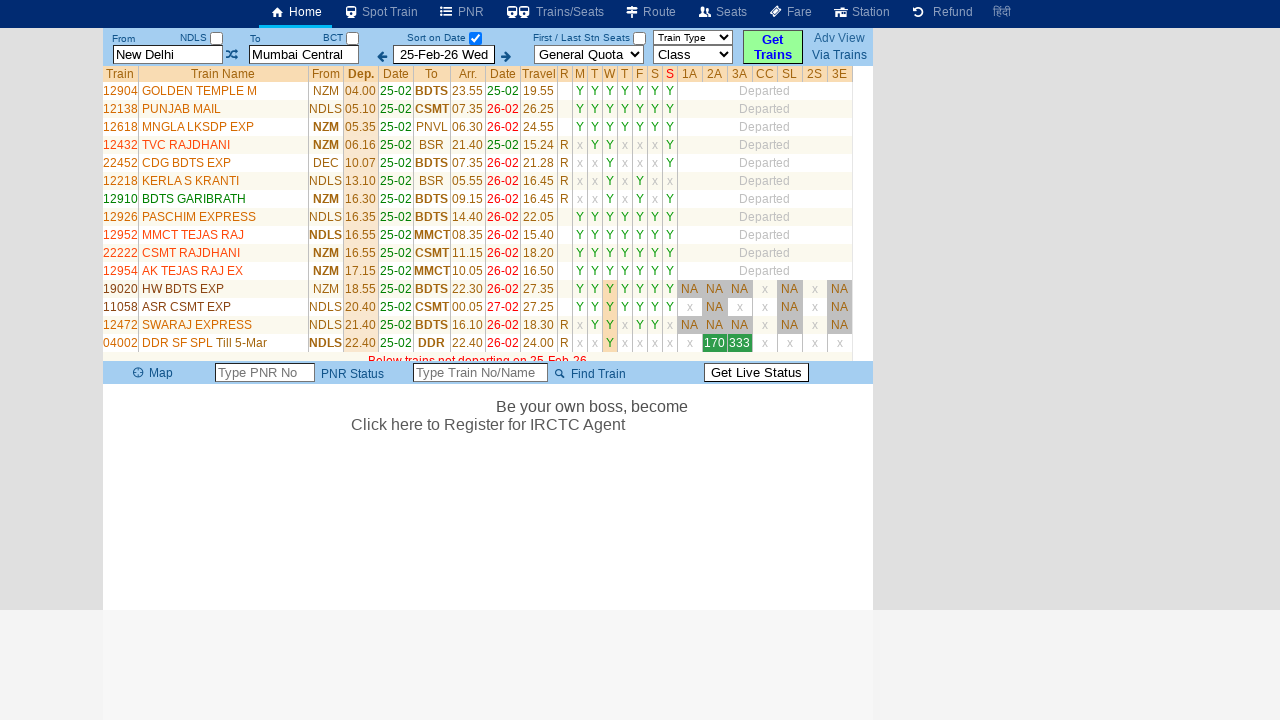